Tests right click functionality by performing a right-click on the inputs link

Starting URL: https://practice.cydeo.com/

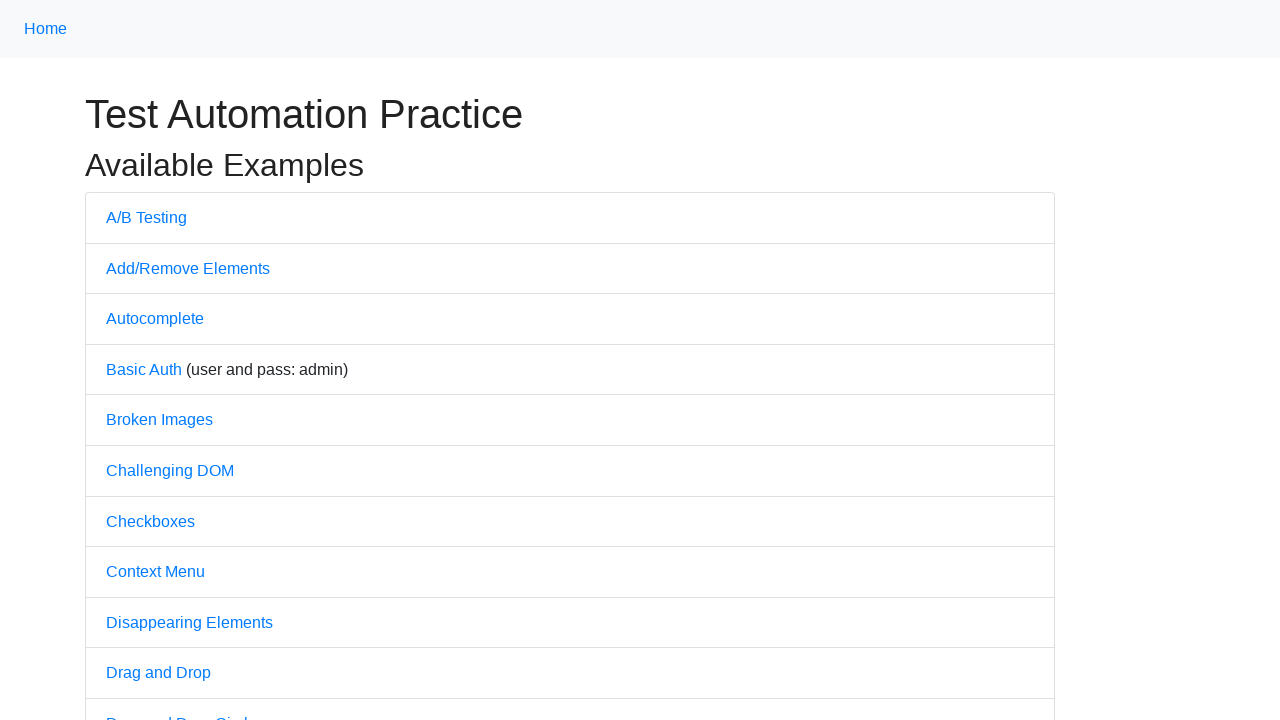

Right-clicked on the inputs link at (128, 361) on //a[@href='/inputs']
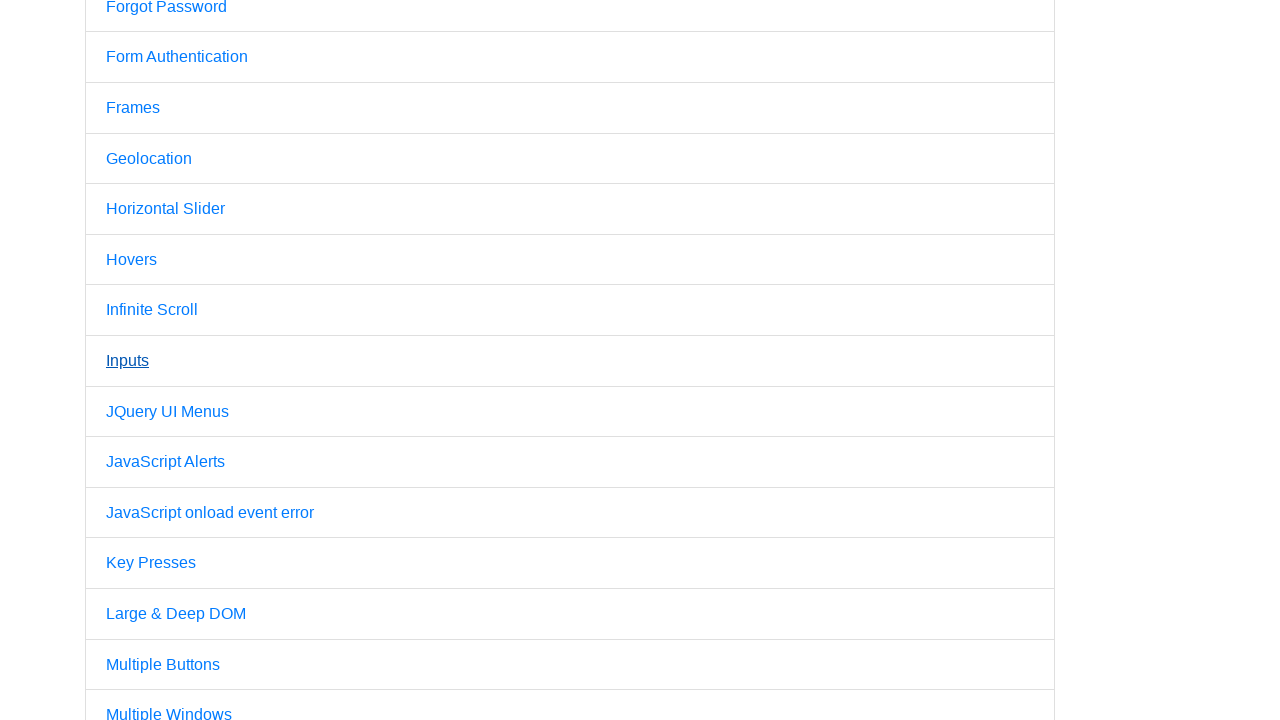

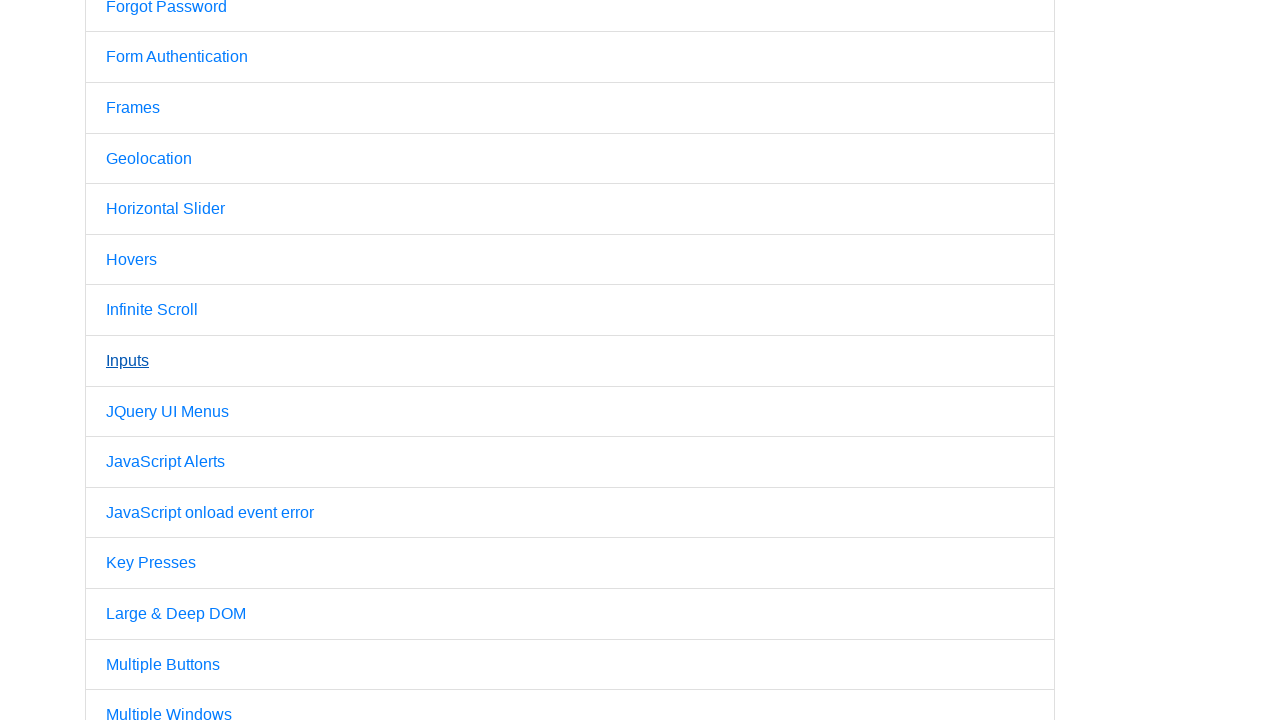